Verifies presence of at least one ul element in the nav

Starting URL: https://www.uni-rostock.de/

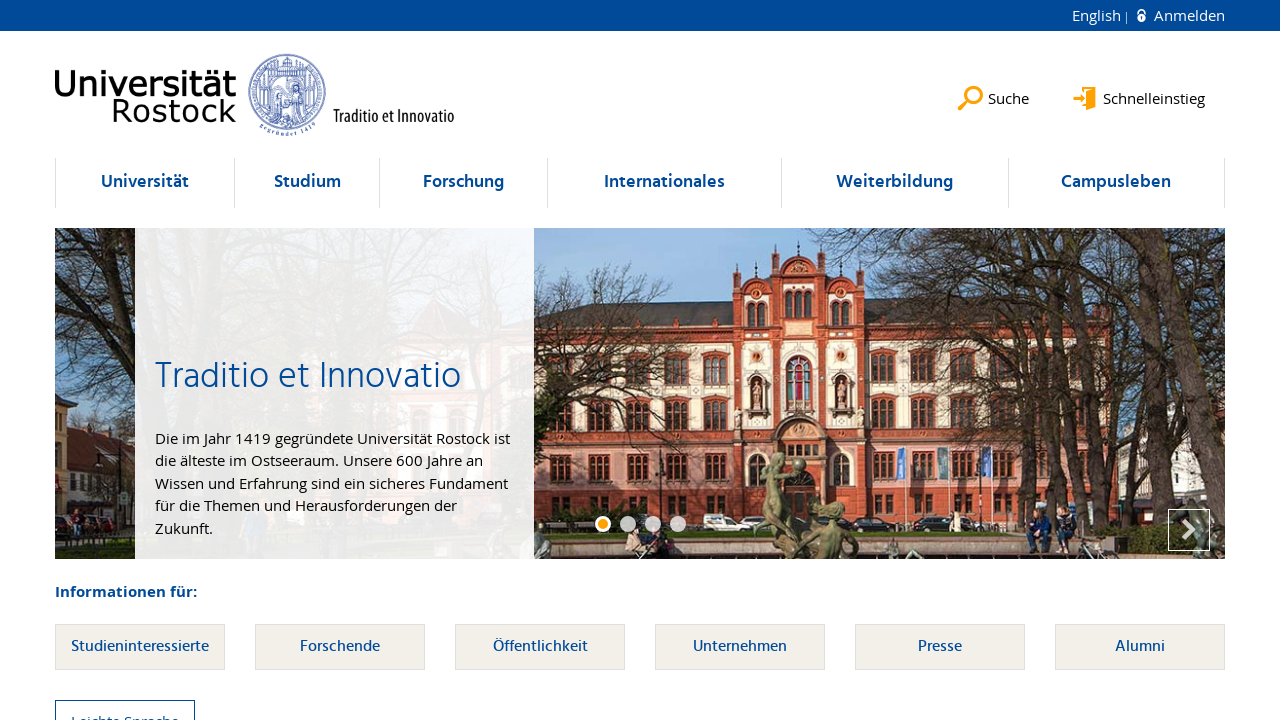

Navigated to https://www.uni-rostock.de/
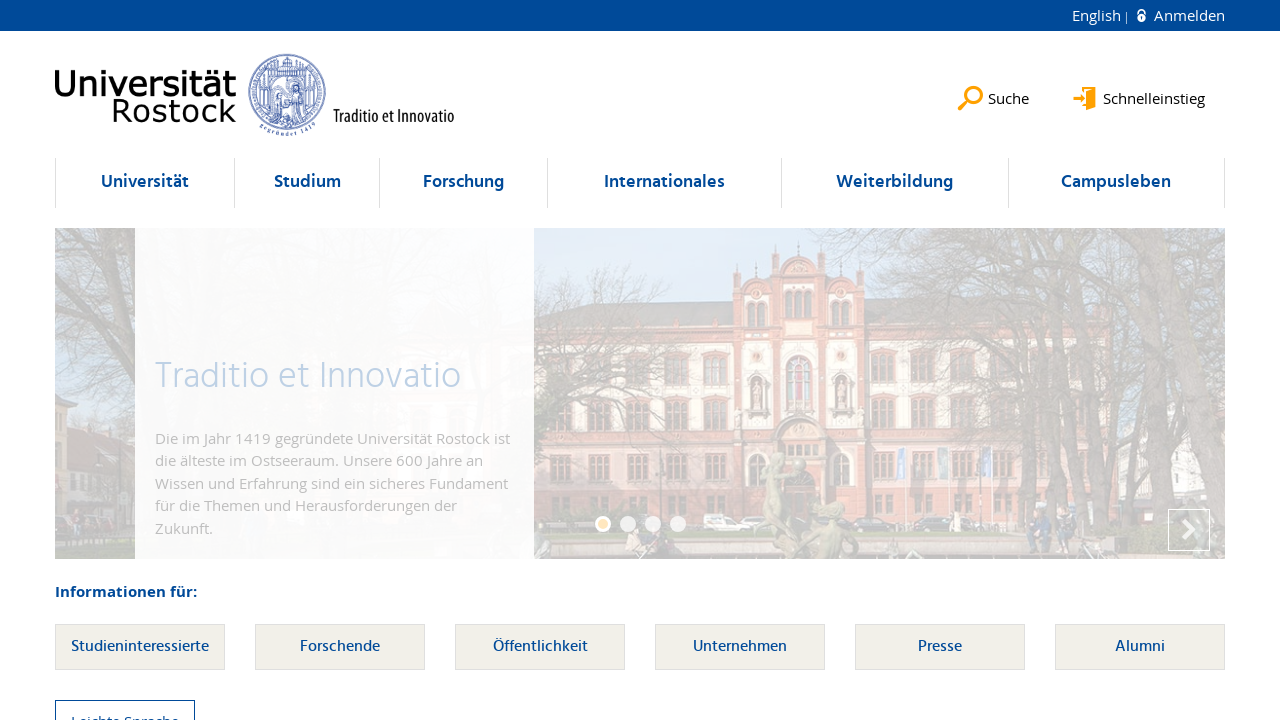

Located ul elements in nav
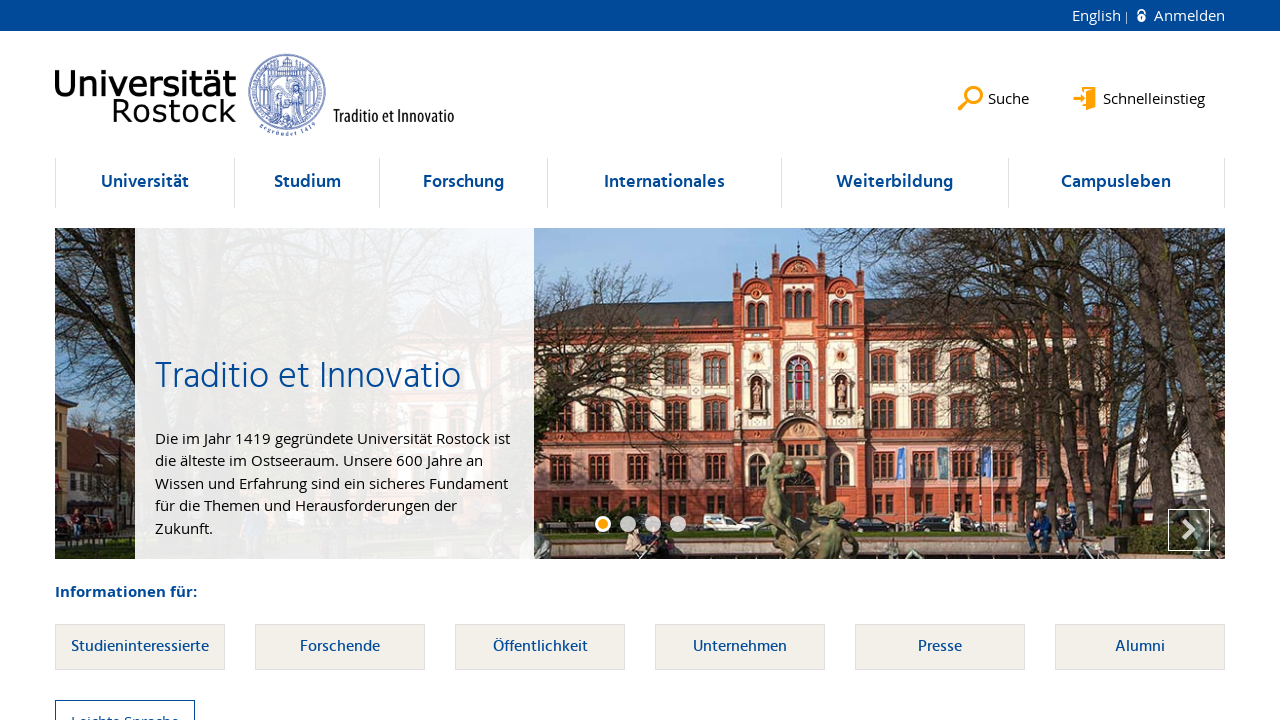

Verified presence of at least one ul element in nav
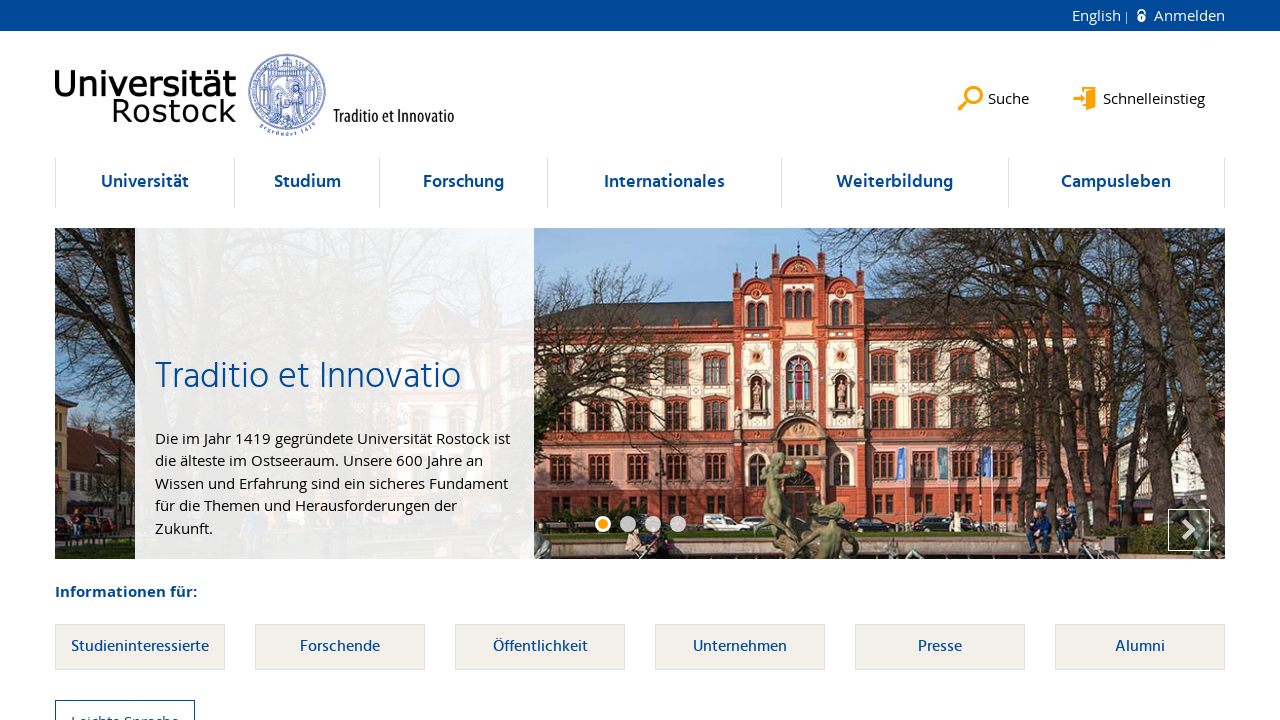

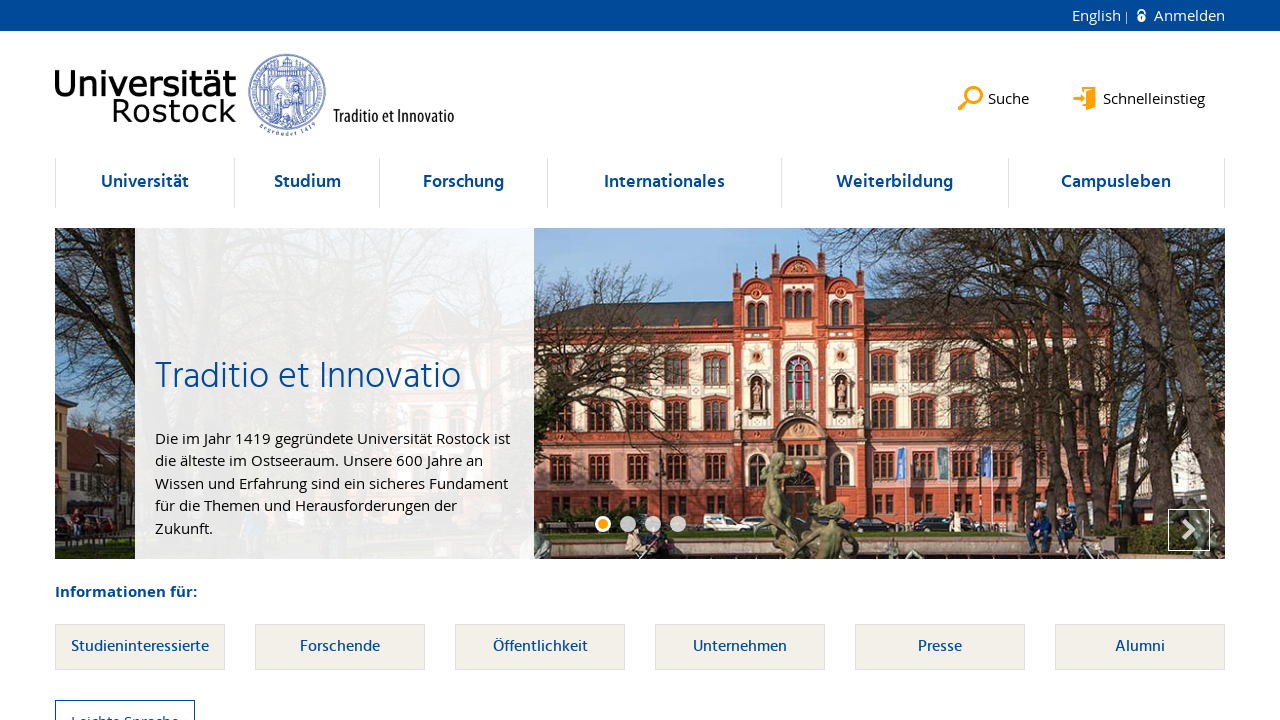